Tests that the Book Consultation button navigates to the appointments page

Starting URL: https://www.givensfireandforestry.com/

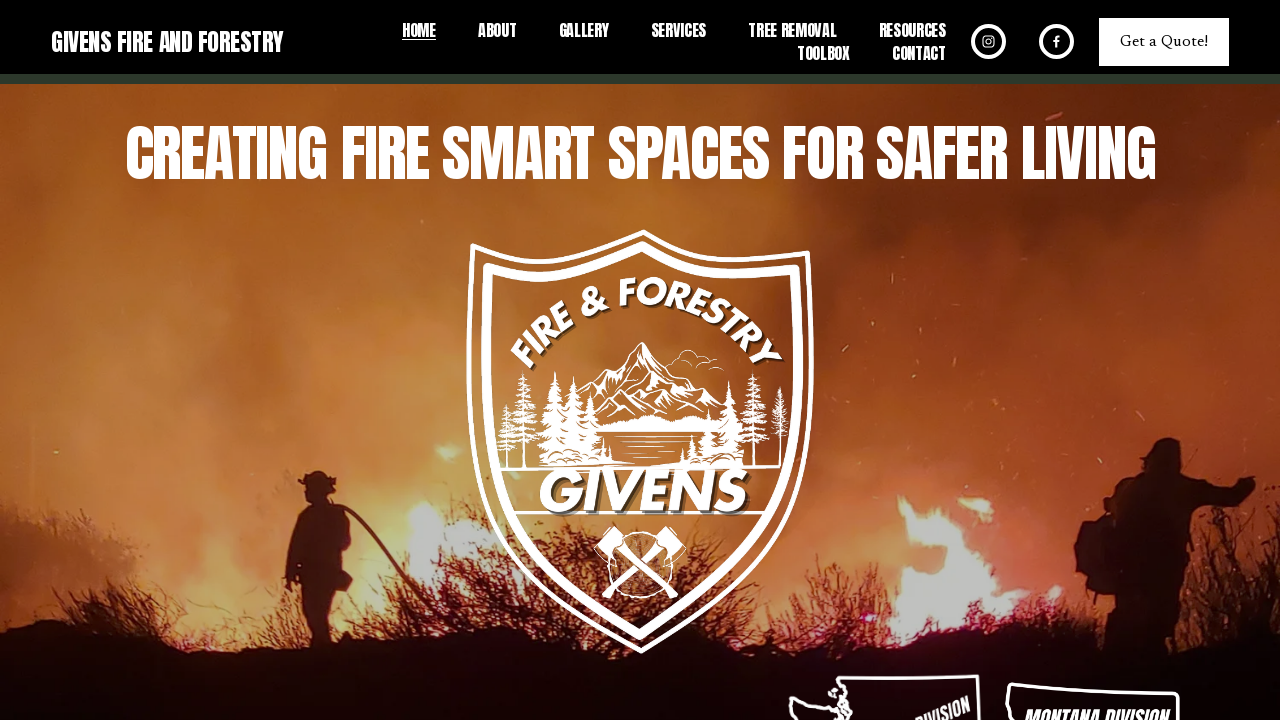

Clicked Book Consultation button at (987, 402) on internal:role=link[name="Book Consultation"i]
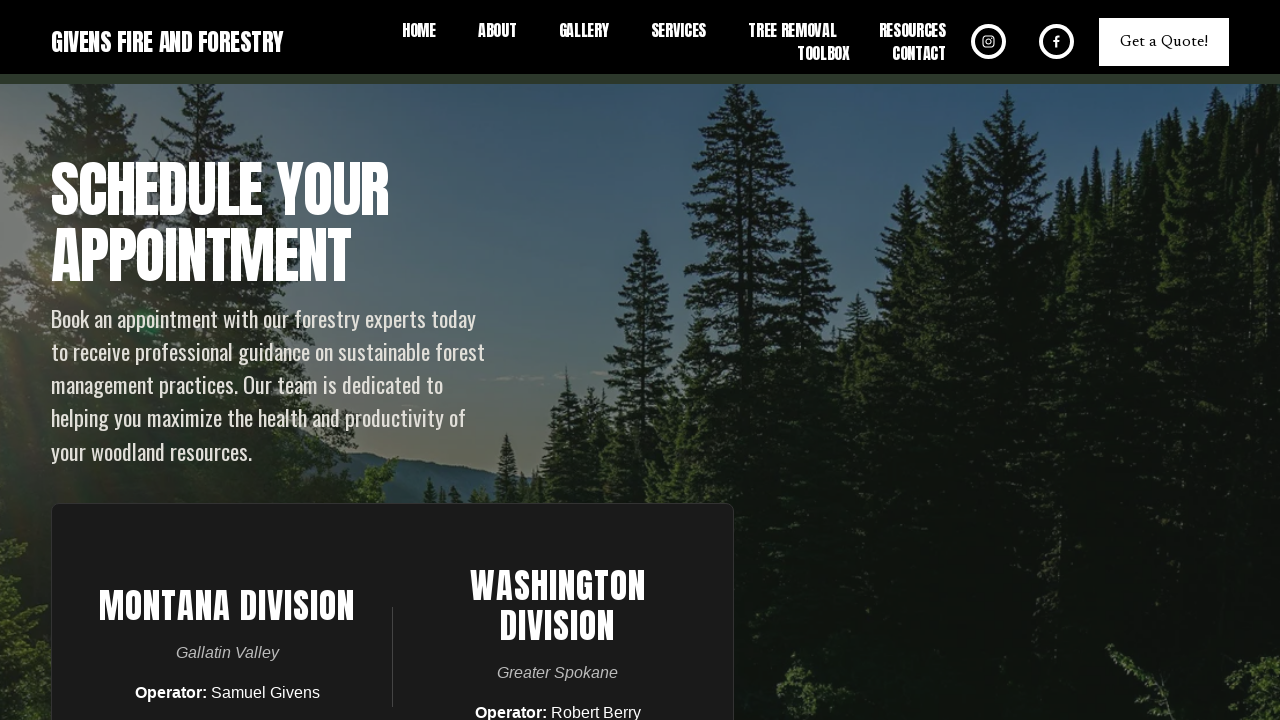

Navigated to appointments page
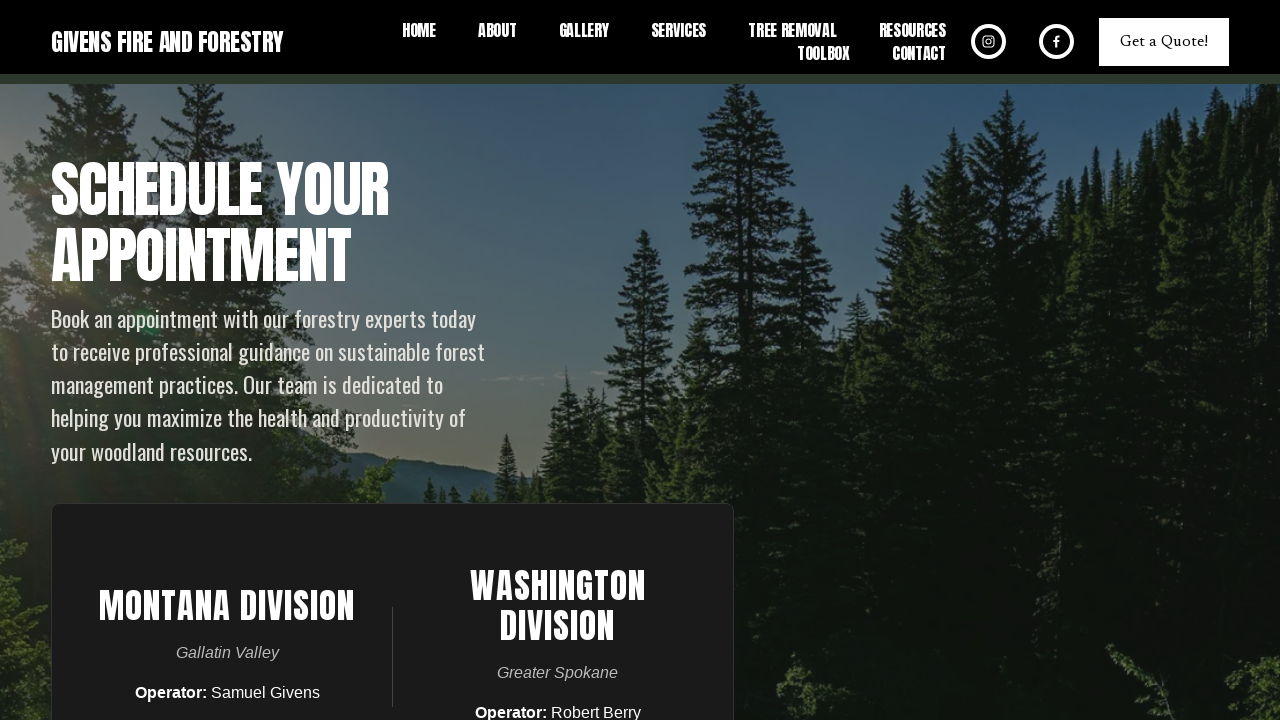

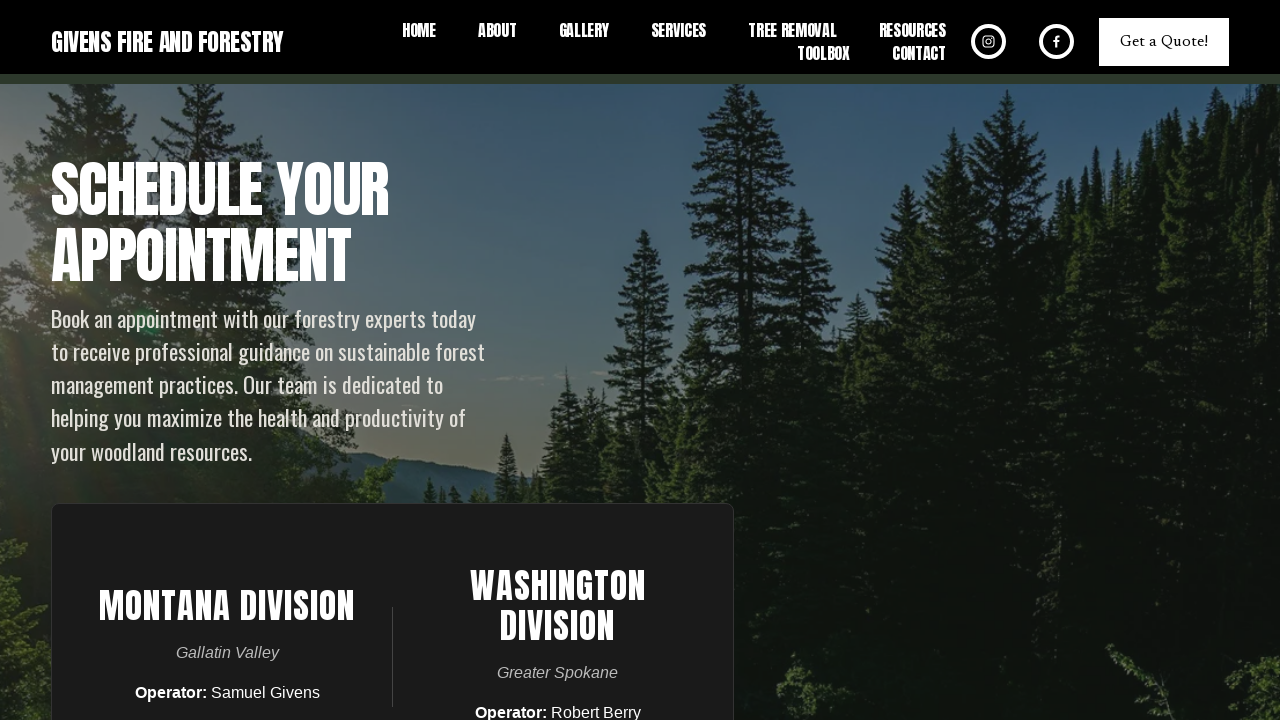